Tests drag and drop functionality on the jQuery UI droppable demo page by dragging an element onto a drop target within an iframe

Starting URL: https://jqueryui.com/droppable/

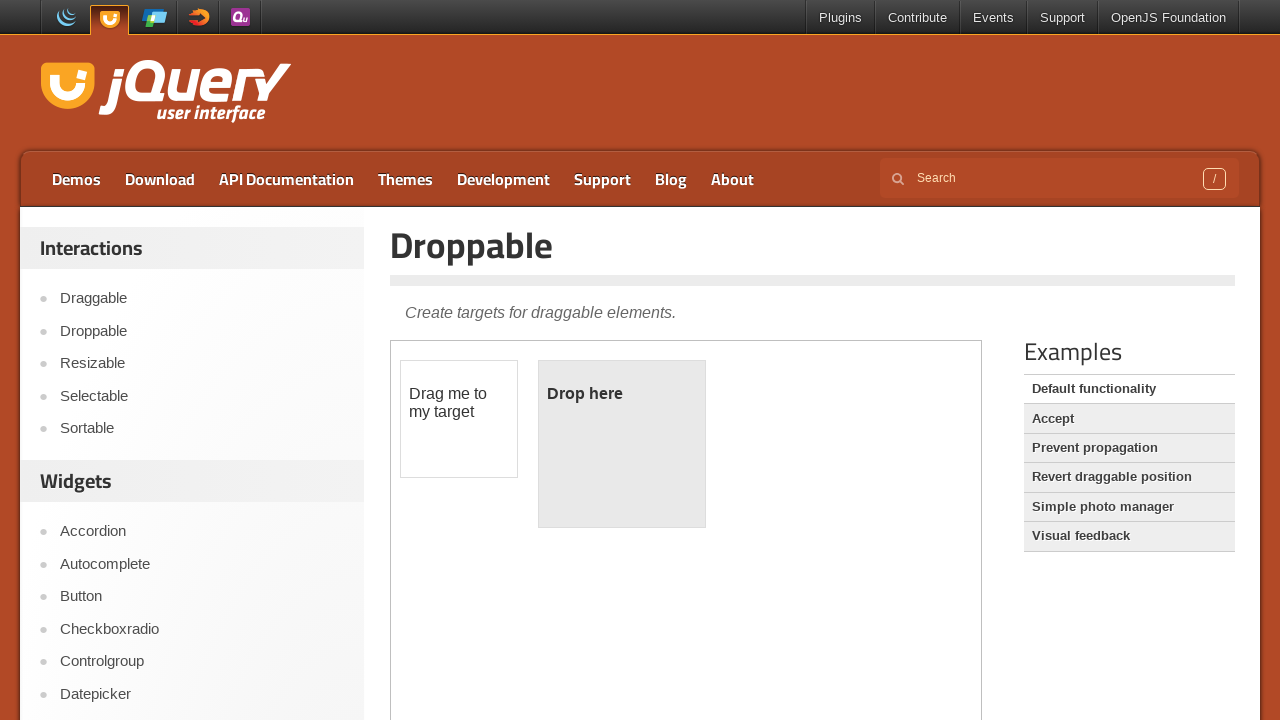

Navigated to jQuery UI droppable demo page
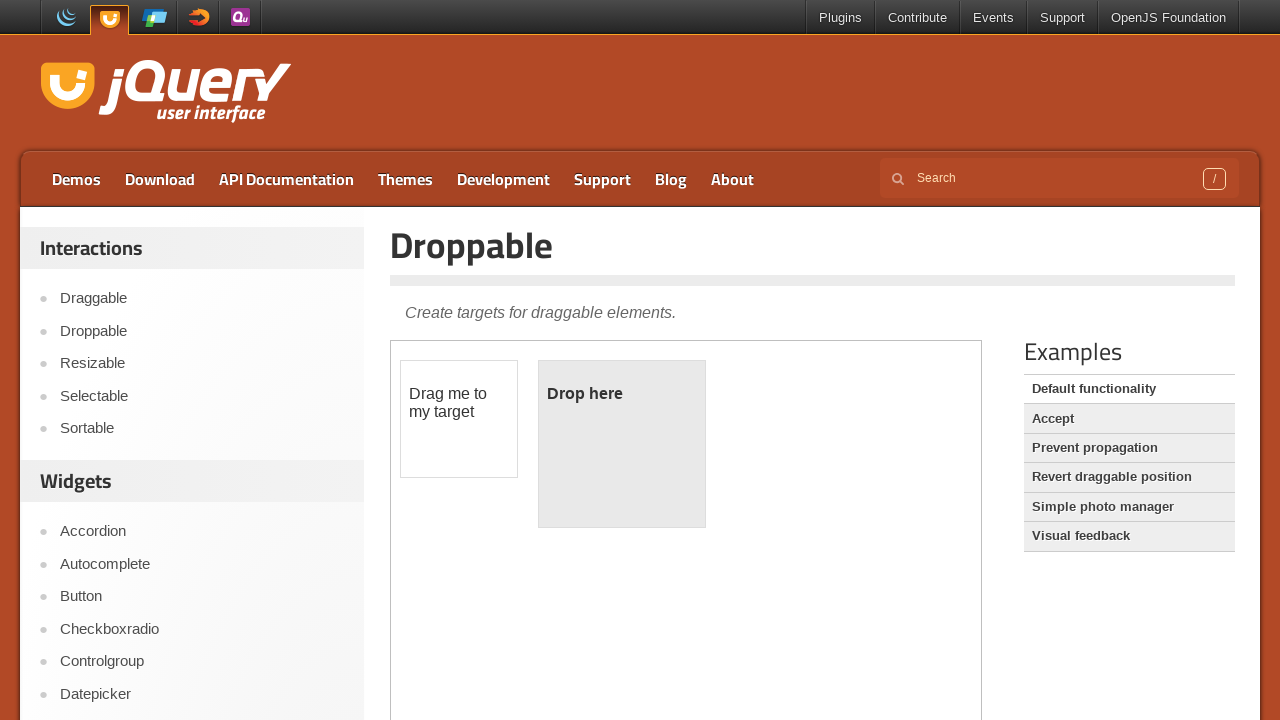

Located and switched to demo iframe
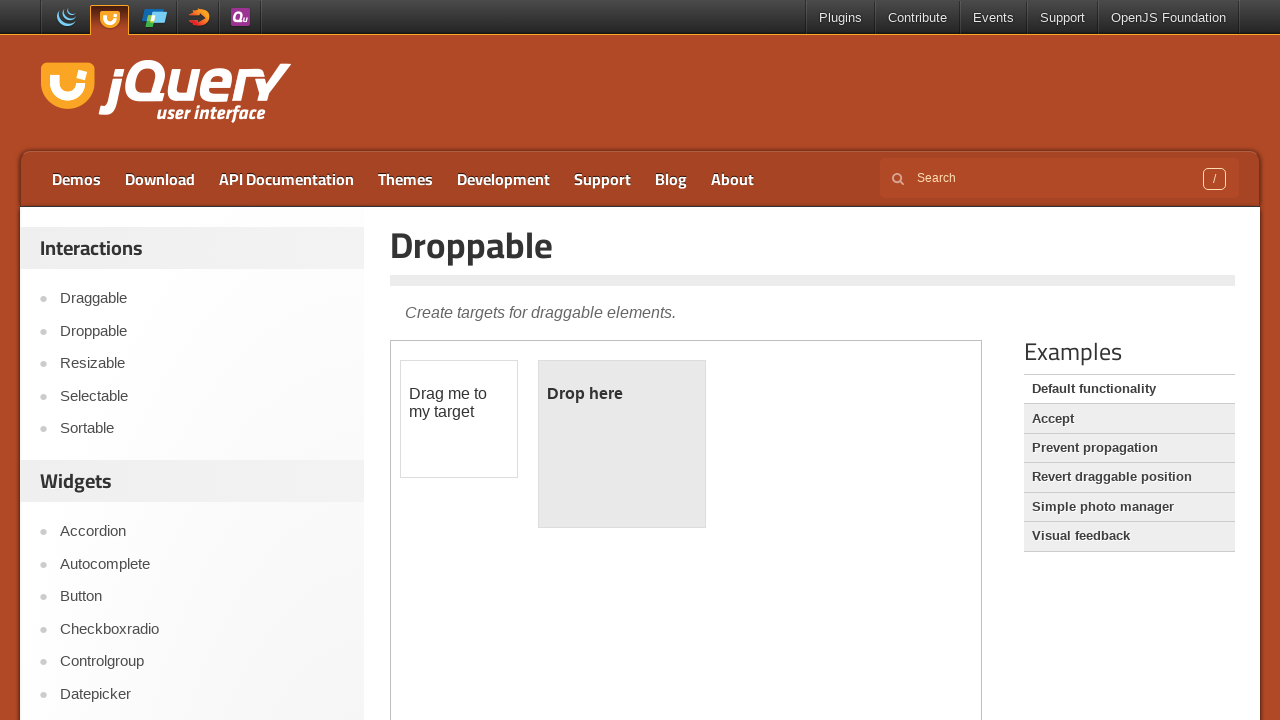

Located draggable source element
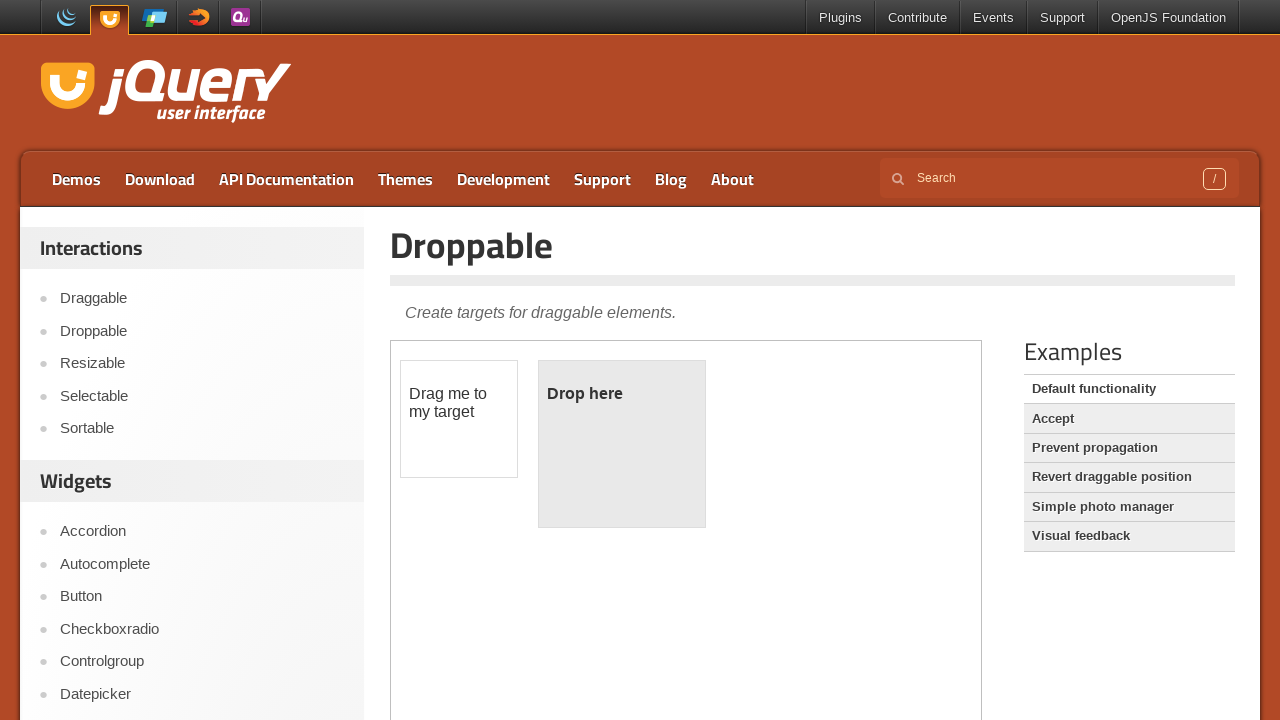

Located droppable target element
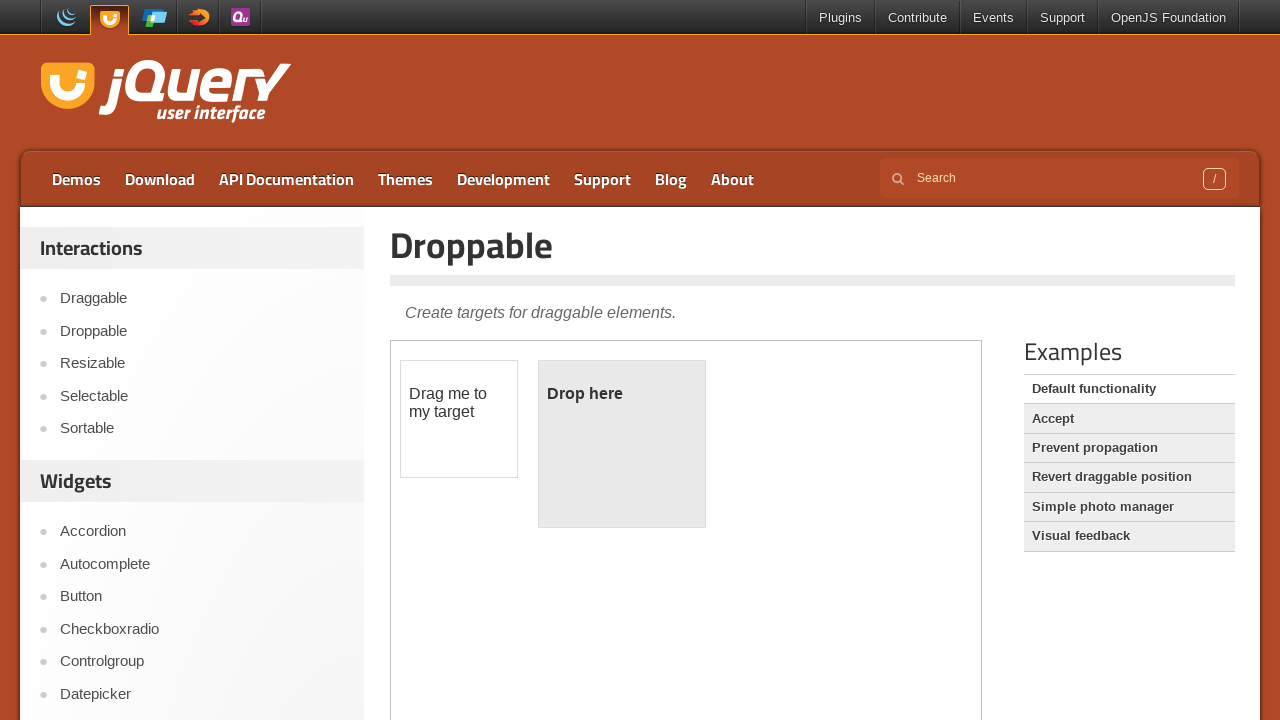

Dragged source element onto target element at (622, 444)
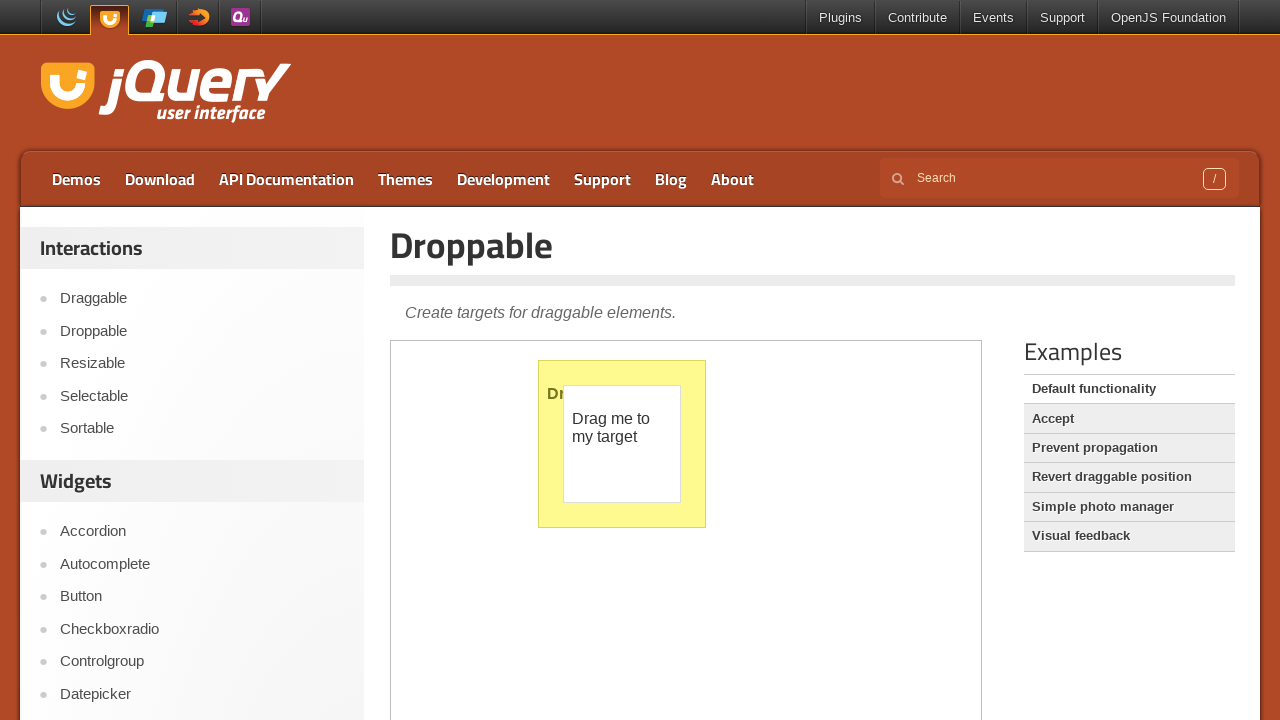

Verified droppable element is visible after drop
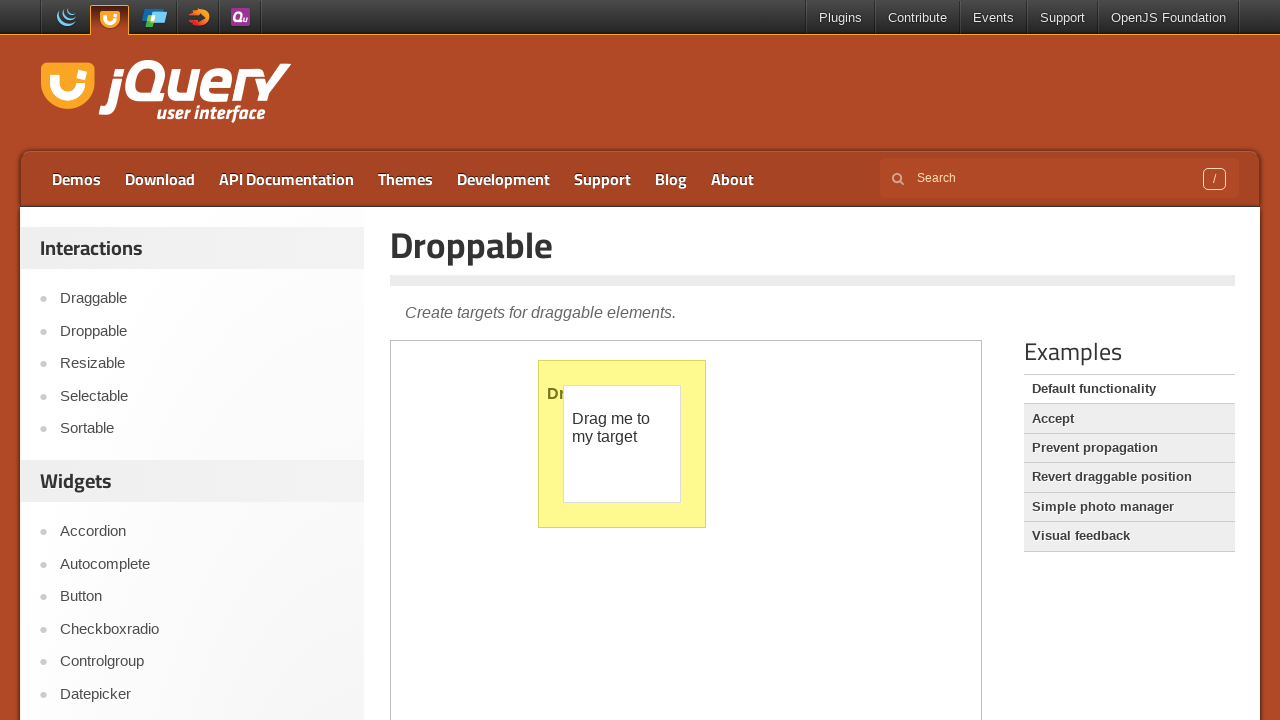

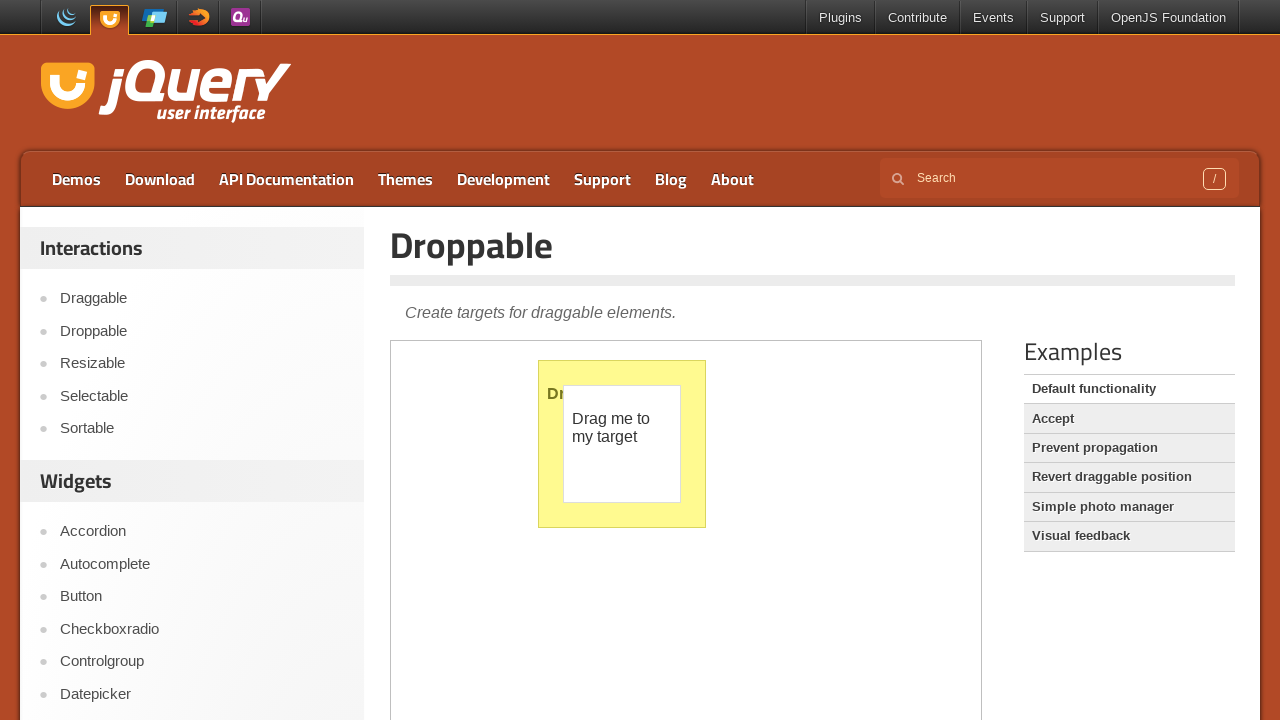